Tests calendar date picker functionality by selecting a specific date (June 15, 2027) through the calendar navigation and verifying the selected values

Starting URL: https://rahulshettyacademy.com/seleniumPractise/#/offers

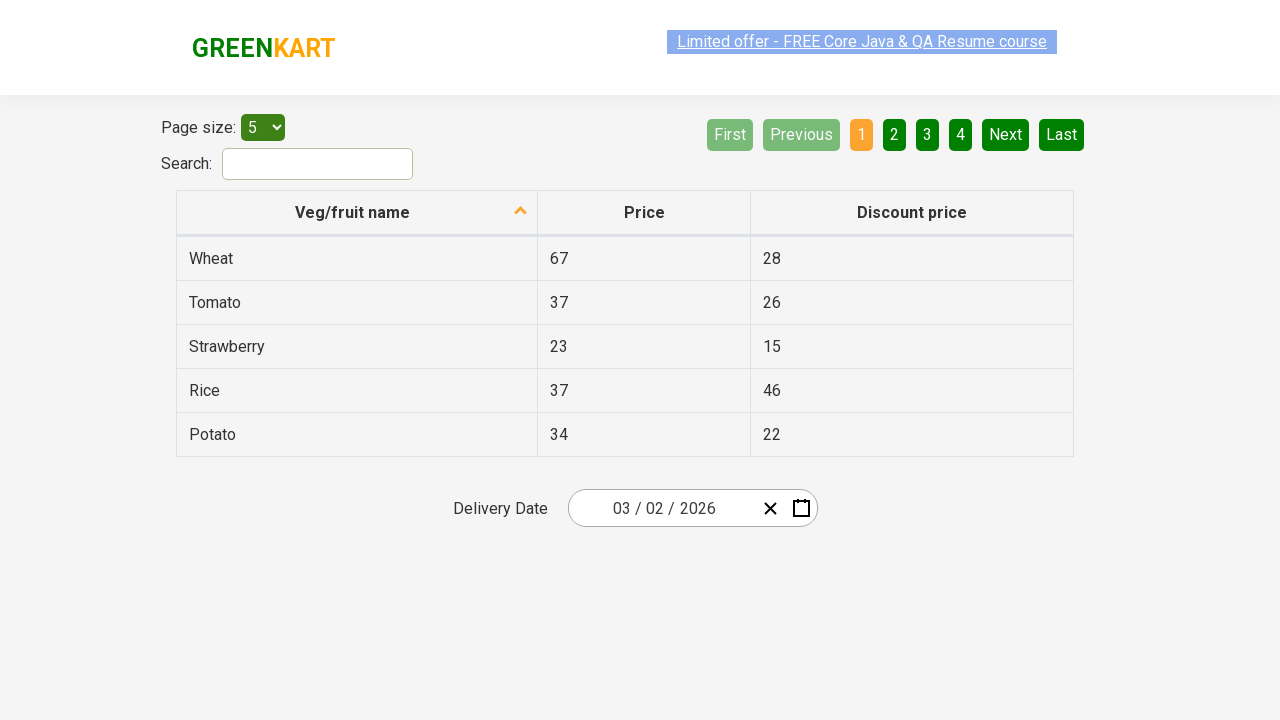

Clicked on date picker input group to open calendar at (662, 508) on .react-date-picker__inputGroup
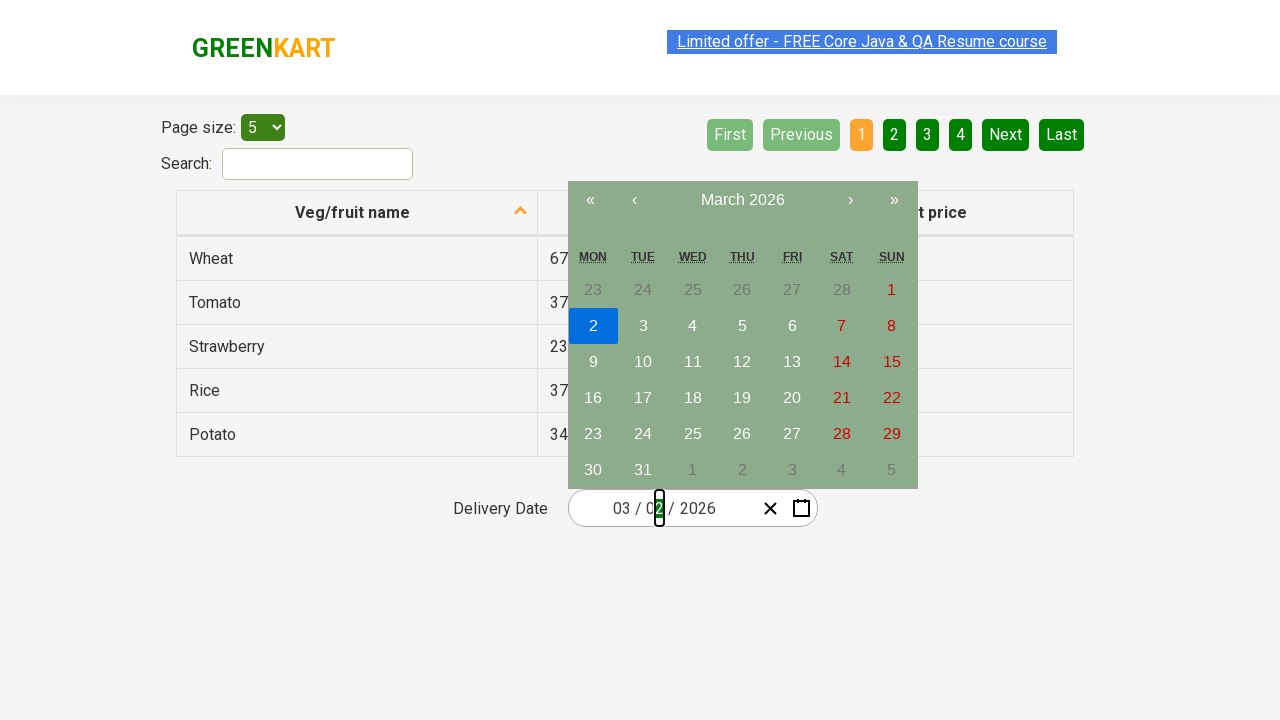

Clicked calendar navigation label first time at (742, 200) on .react-calendar__navigation__label
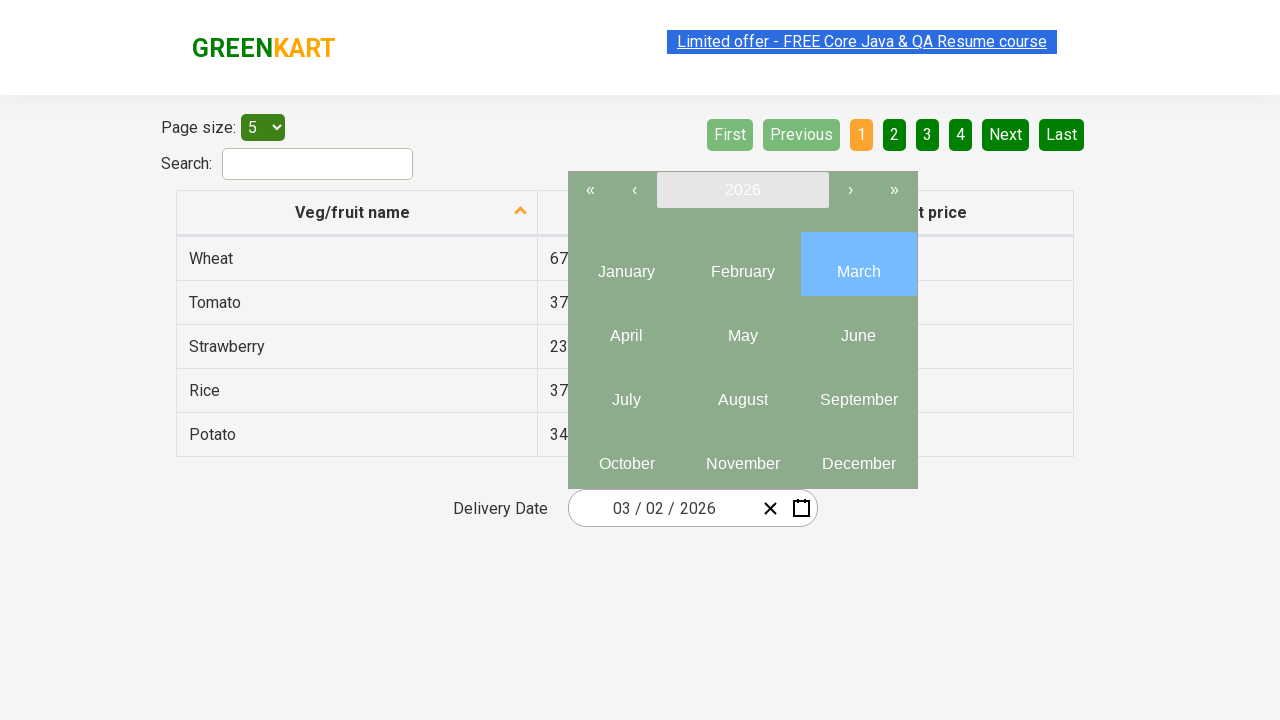

Clicked calendar navigation label second time to reach year view at (742, 190) on .react-calendar__navigation__label
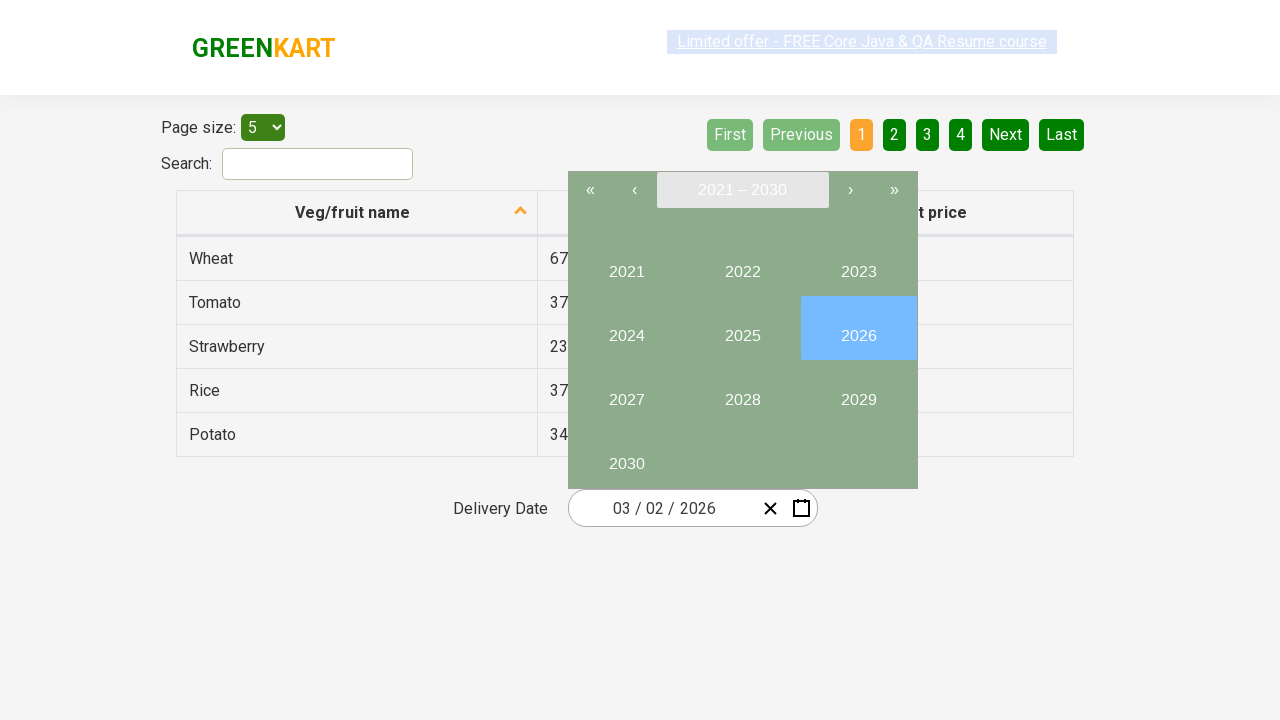

Selected year 2027 from calendar at (626, 392) on //button[text()='2027']
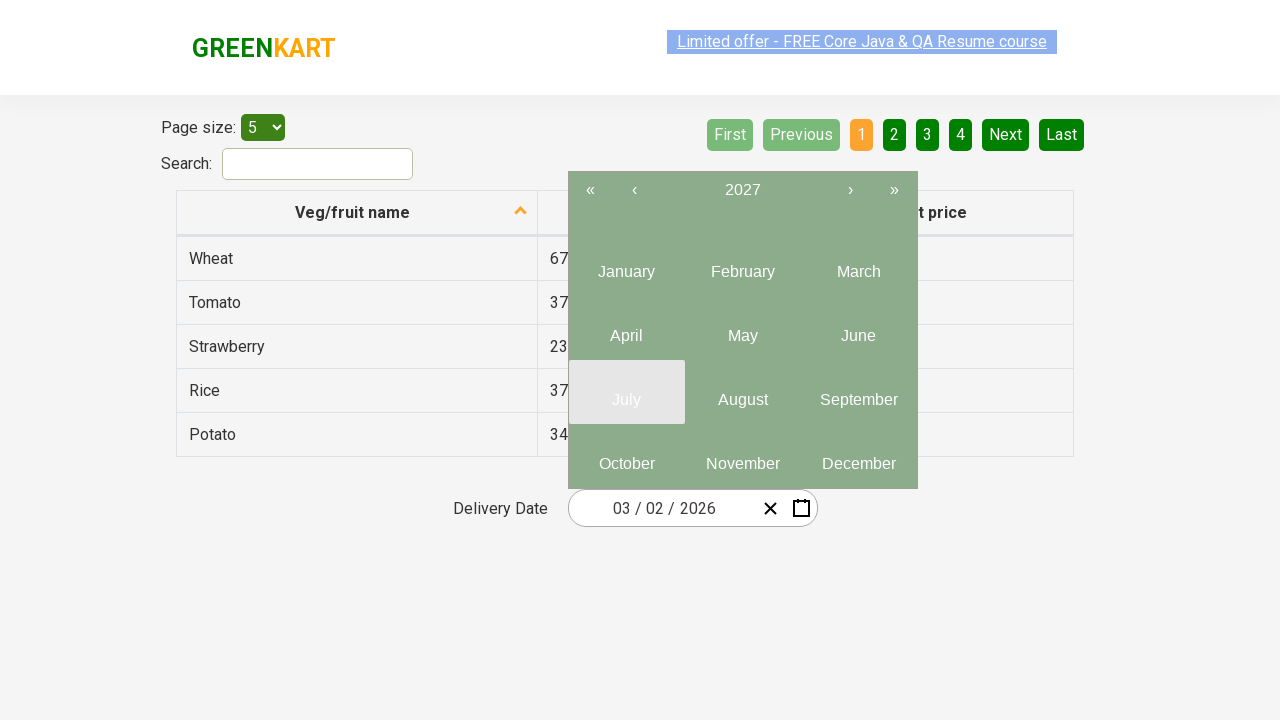

Selected month 6 (June) from calendar at (858, 328) on .react-calendar__year-view__months__month >> nth=5
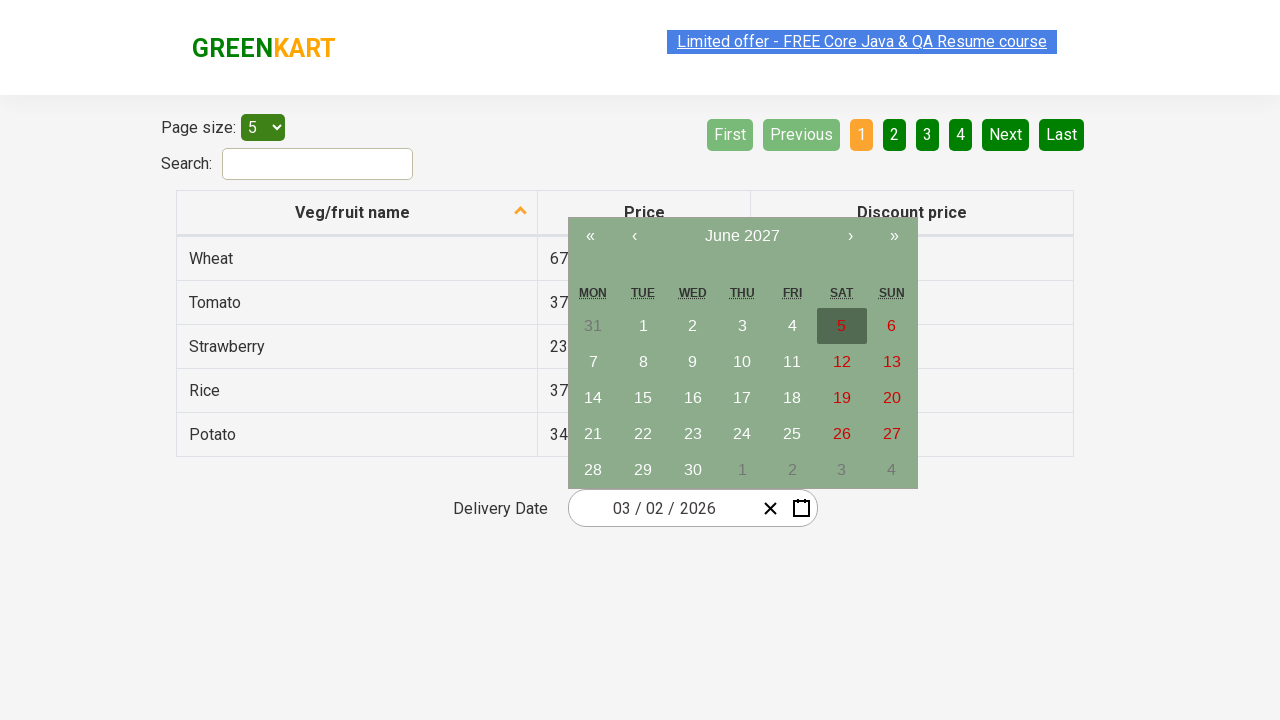

Selected date 15 from calendar at (643, 398) on //abbr[text()='15']
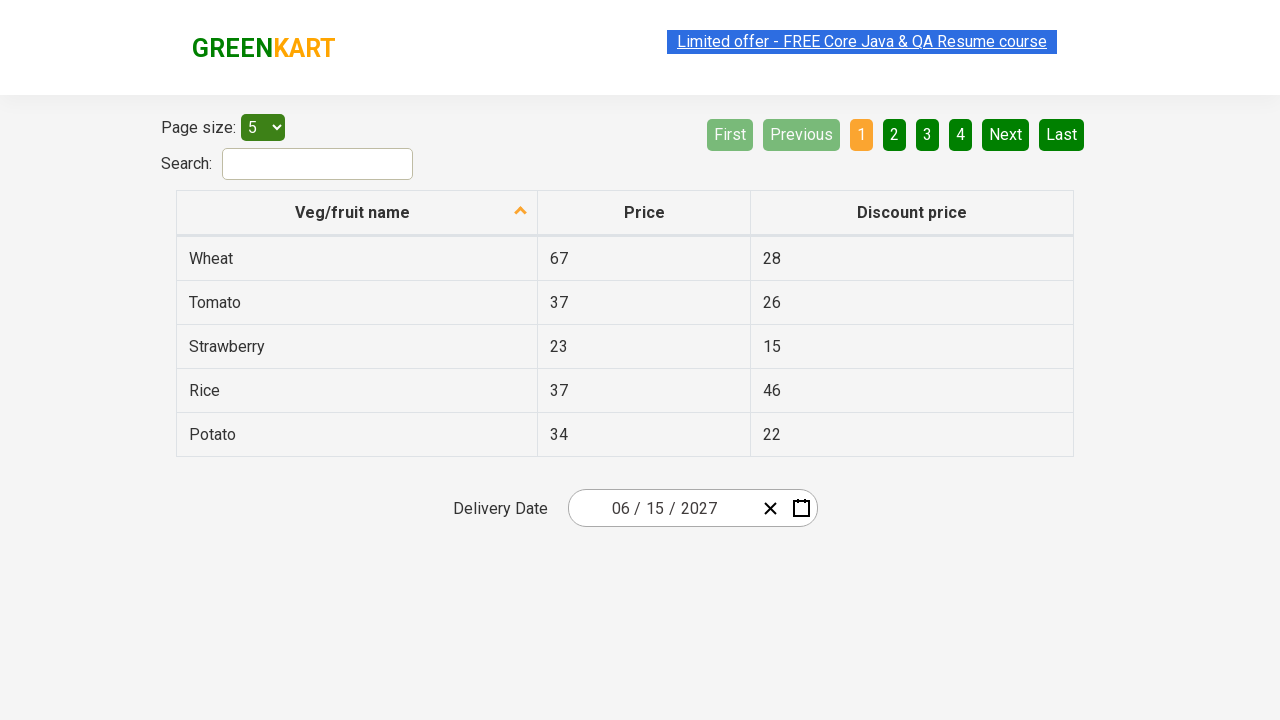

Verified input field 0: expected '6', got '6'
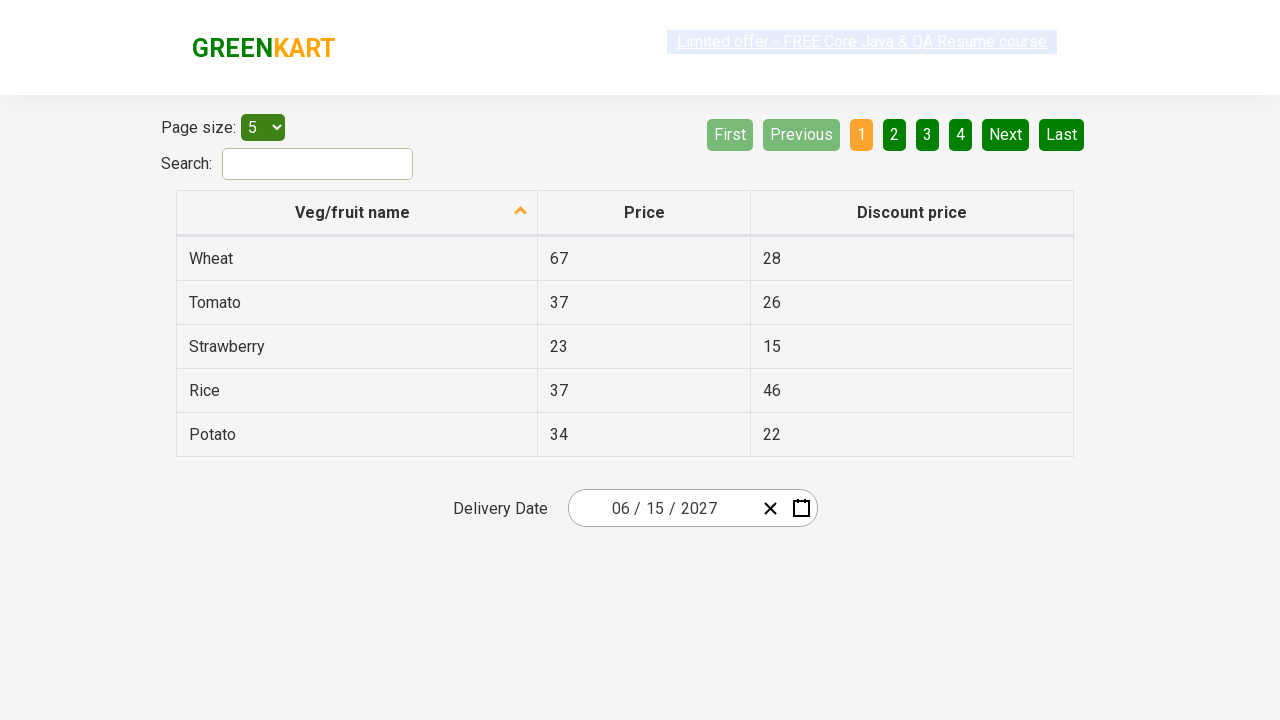

Verified input field 1: expected '15', got '15'
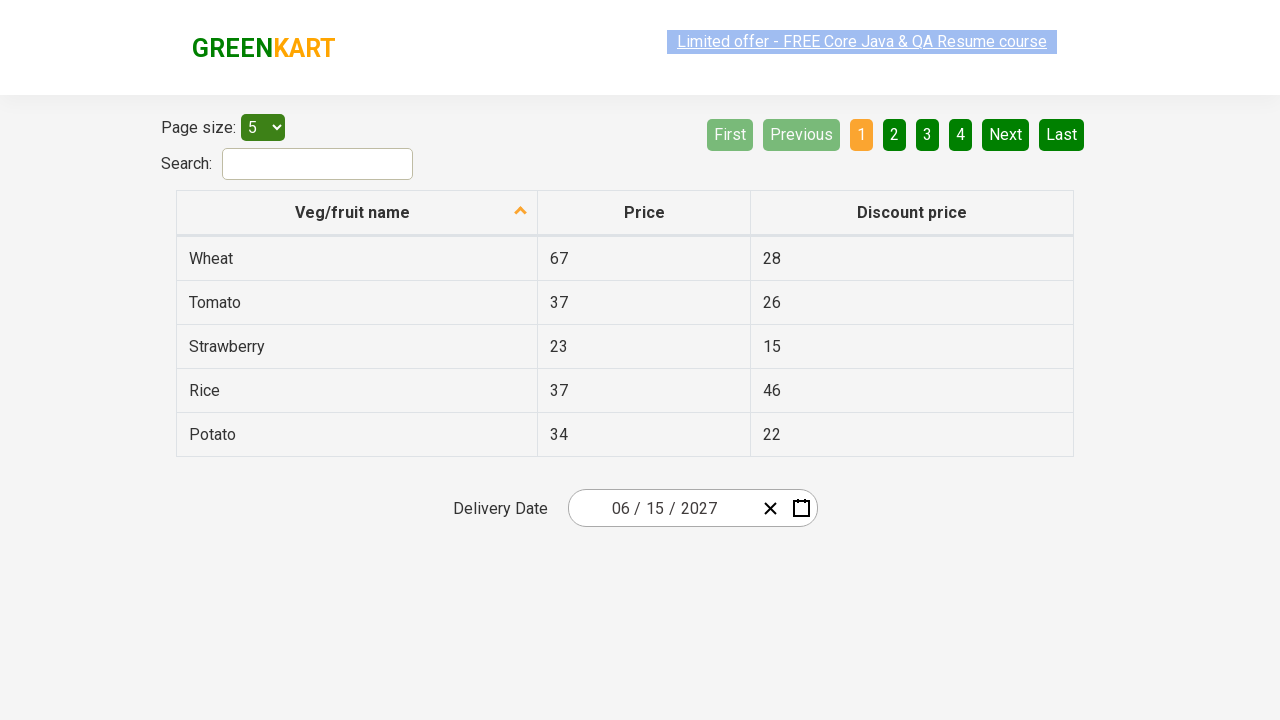

Verified input field 2: expected '2027', got '2027'
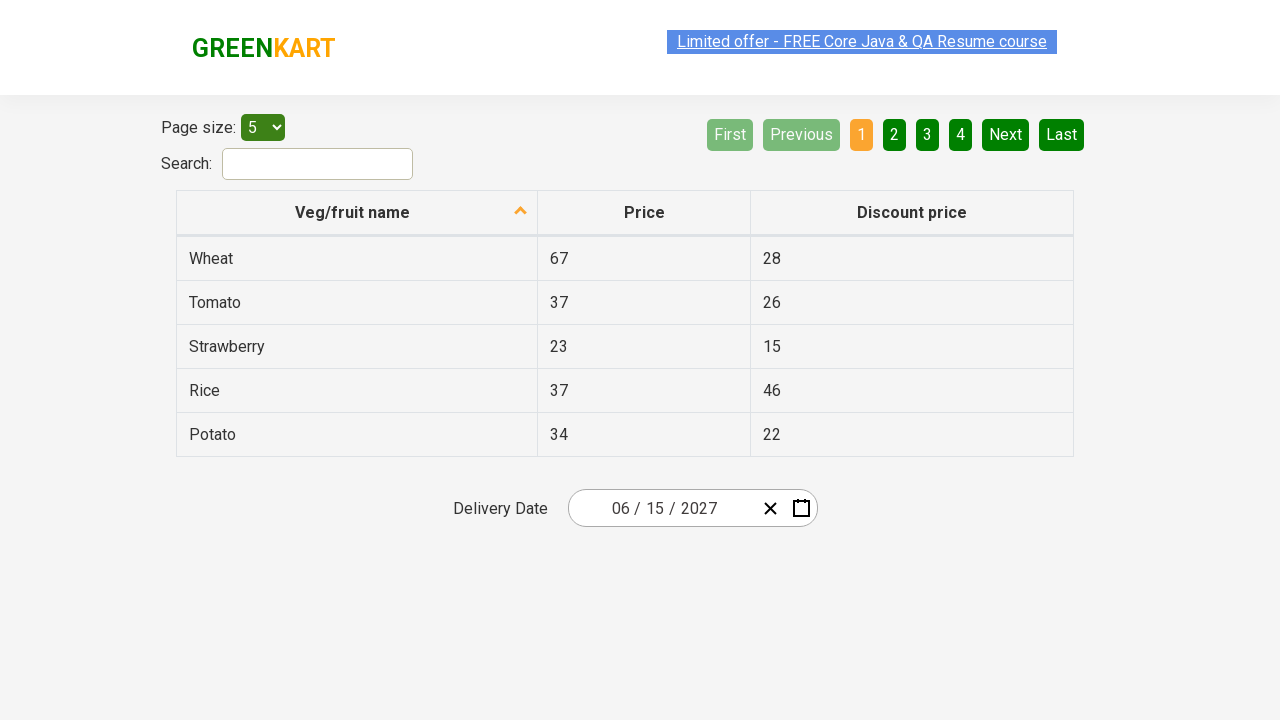

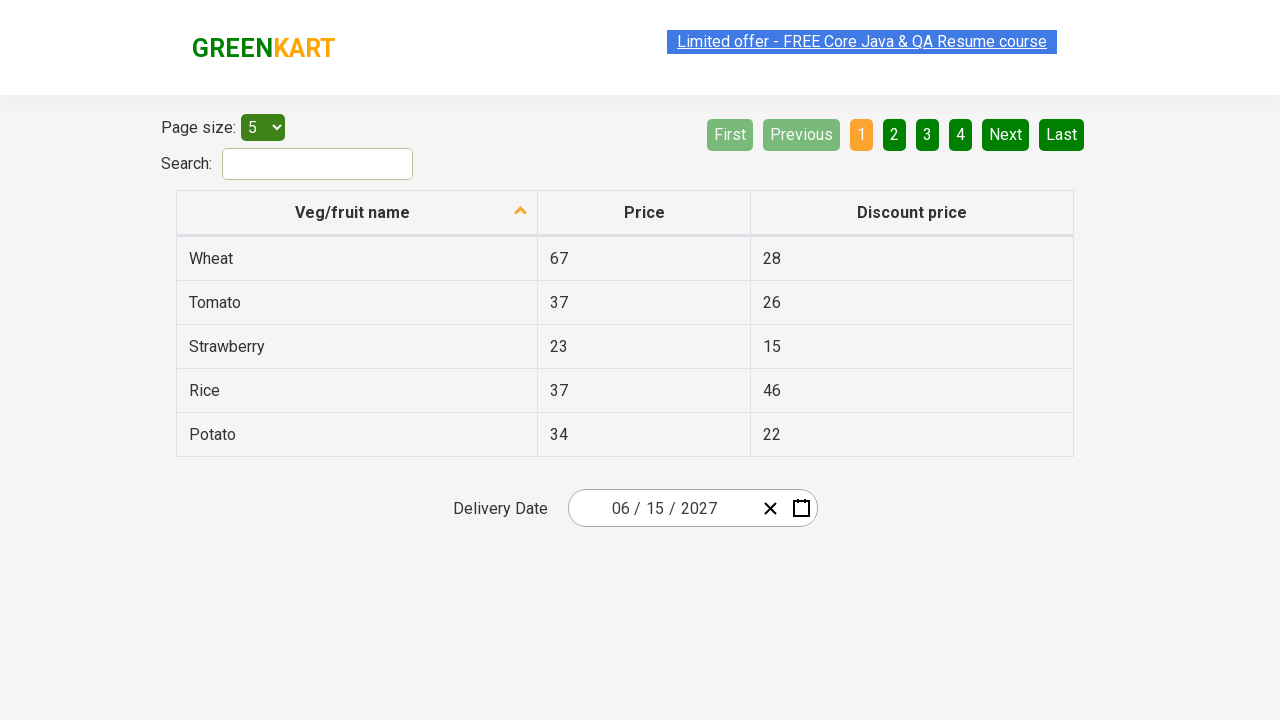